Tests JavaScript alert interactions on DemoQA by navigating to the Alerts page, clicking alert buttons, and handling different types of browser alerts (simple alert, timer-based alert, and confirm dialog).

Starting URL: https://demoqa.com/

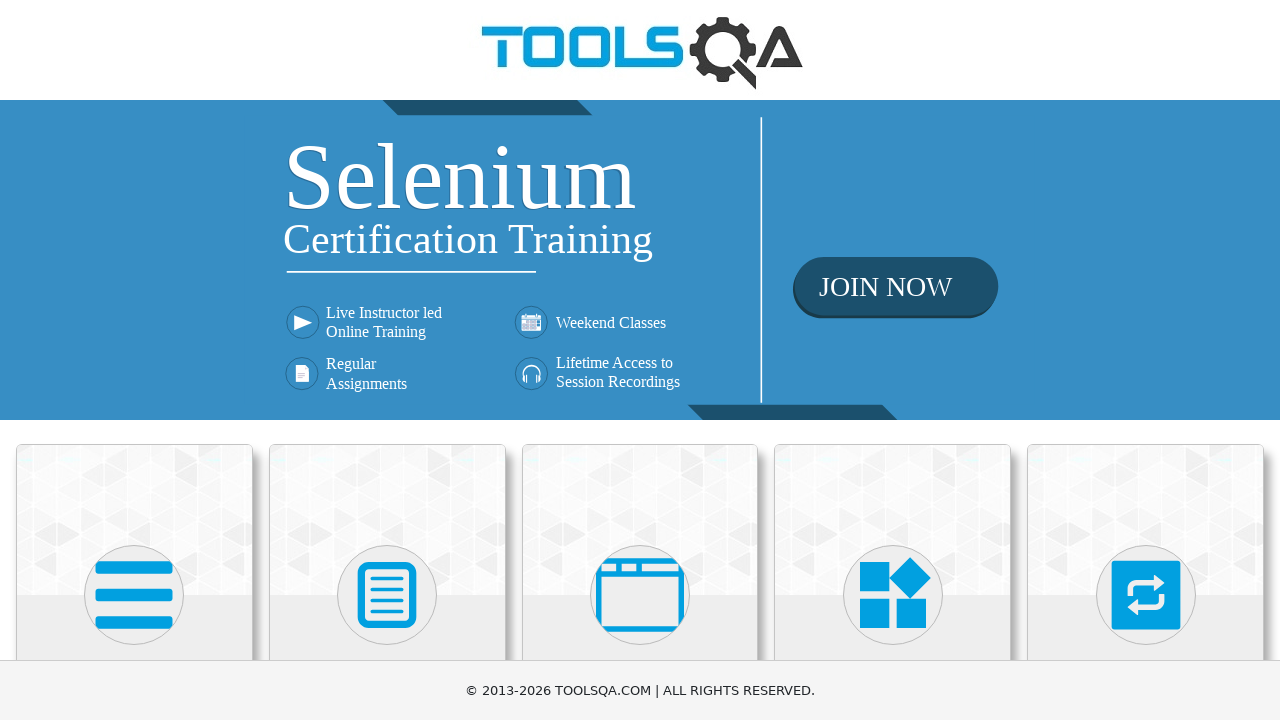

Clicked on 'Alerts, Frame & Windows' menu card at (640, 360) on xpath=//h5[text()='Alerts, Frame & Windows']
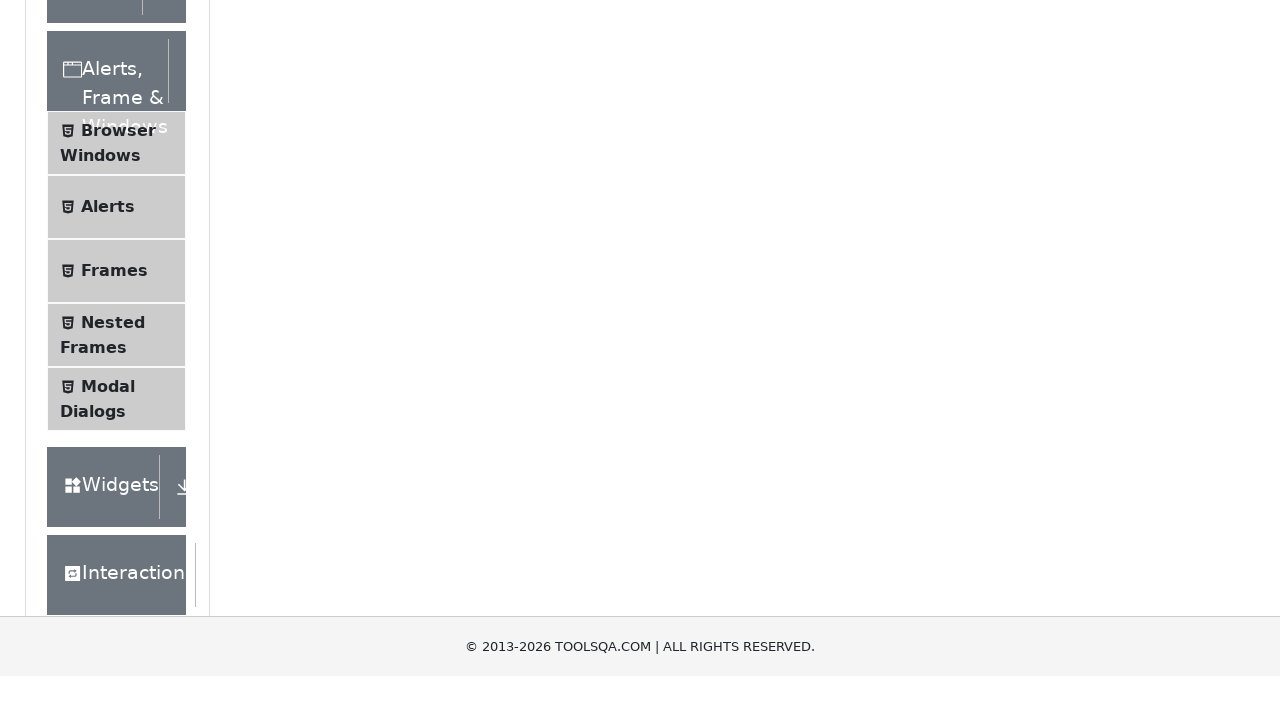

Alerts submenu selector appeared
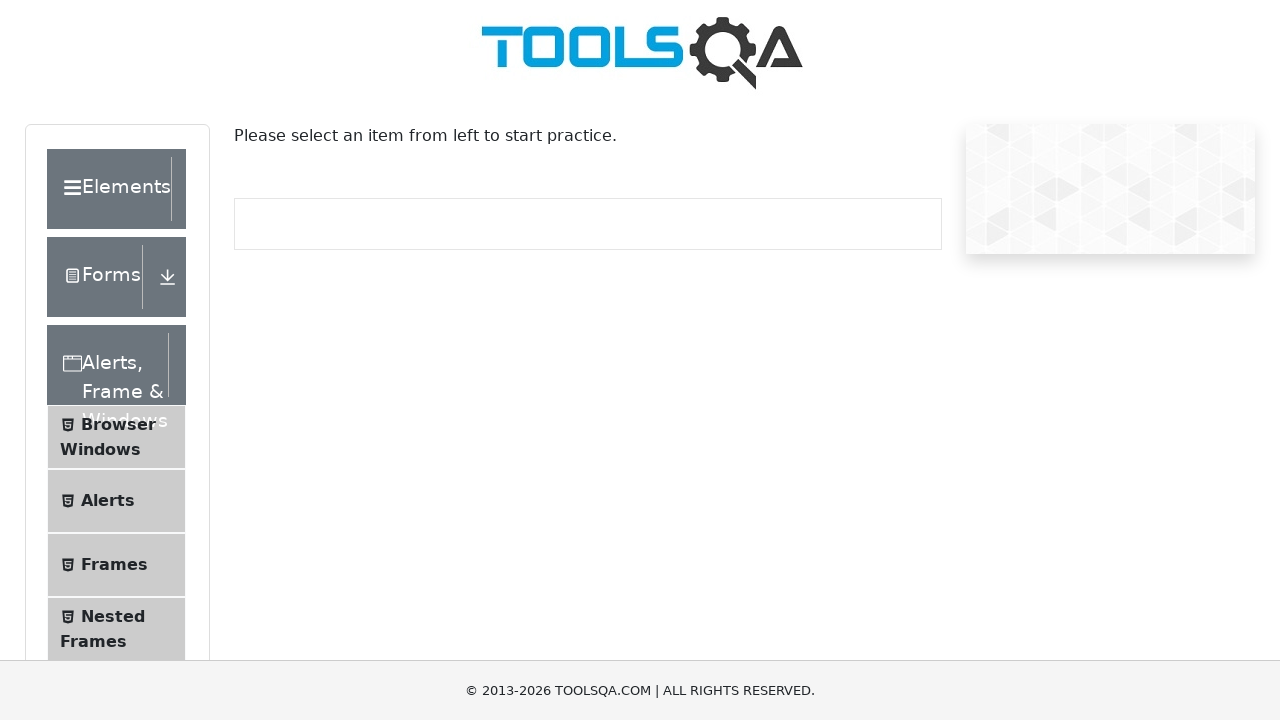

Clicked on 'Alerts' submenu at (108, 501) on xpath=//span[text()='Alerts']
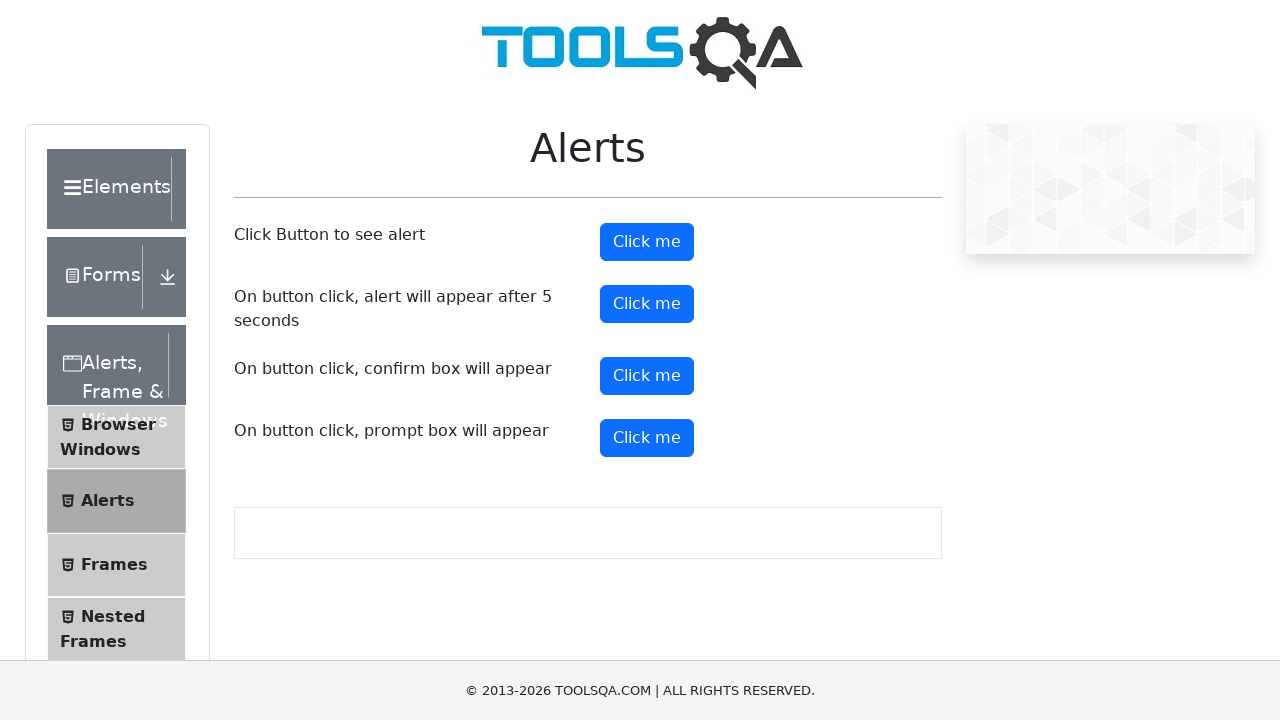

Alerts page loaded with alert button visible
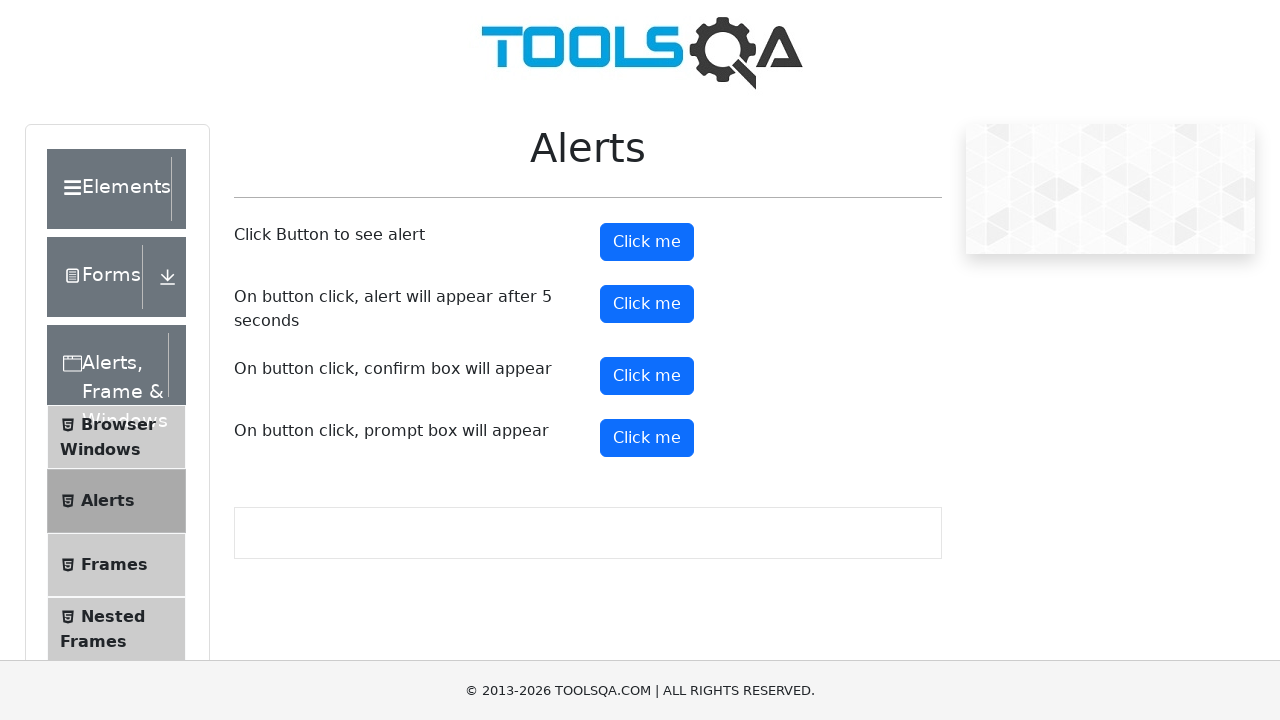

Clicked simple alert button at (647, 242) on #alertButton
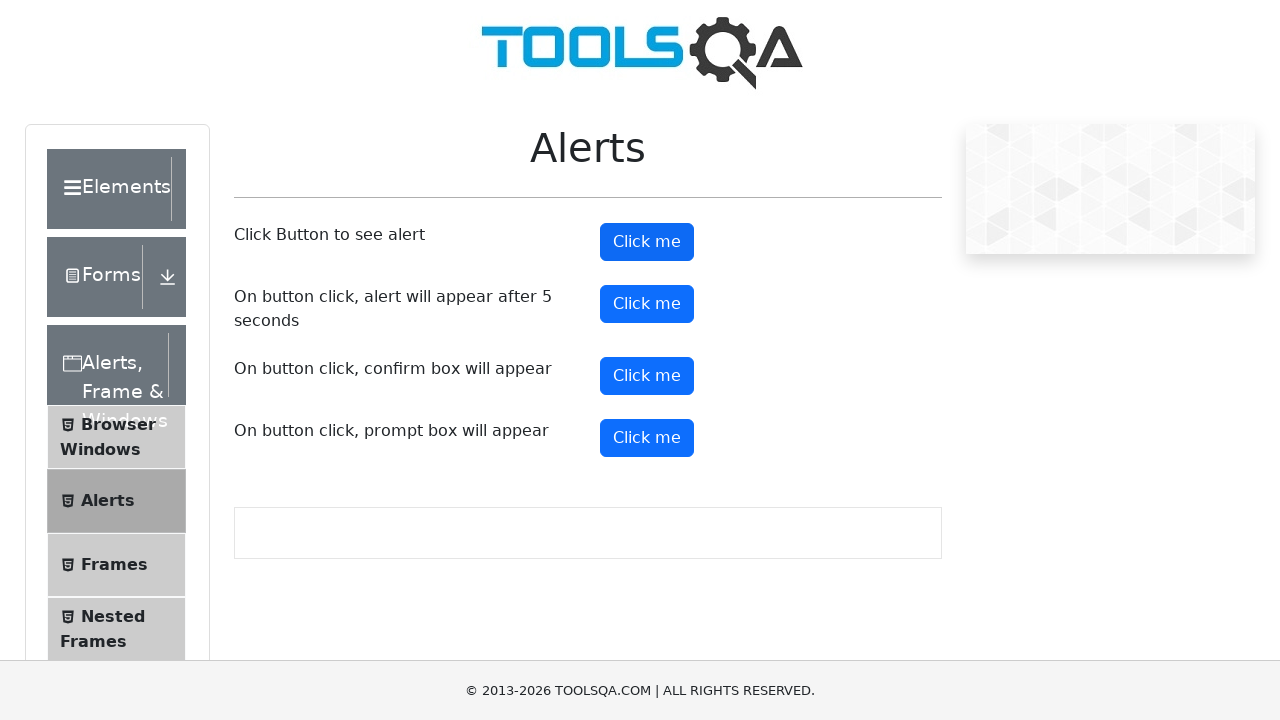

Accepted simple alert dialog
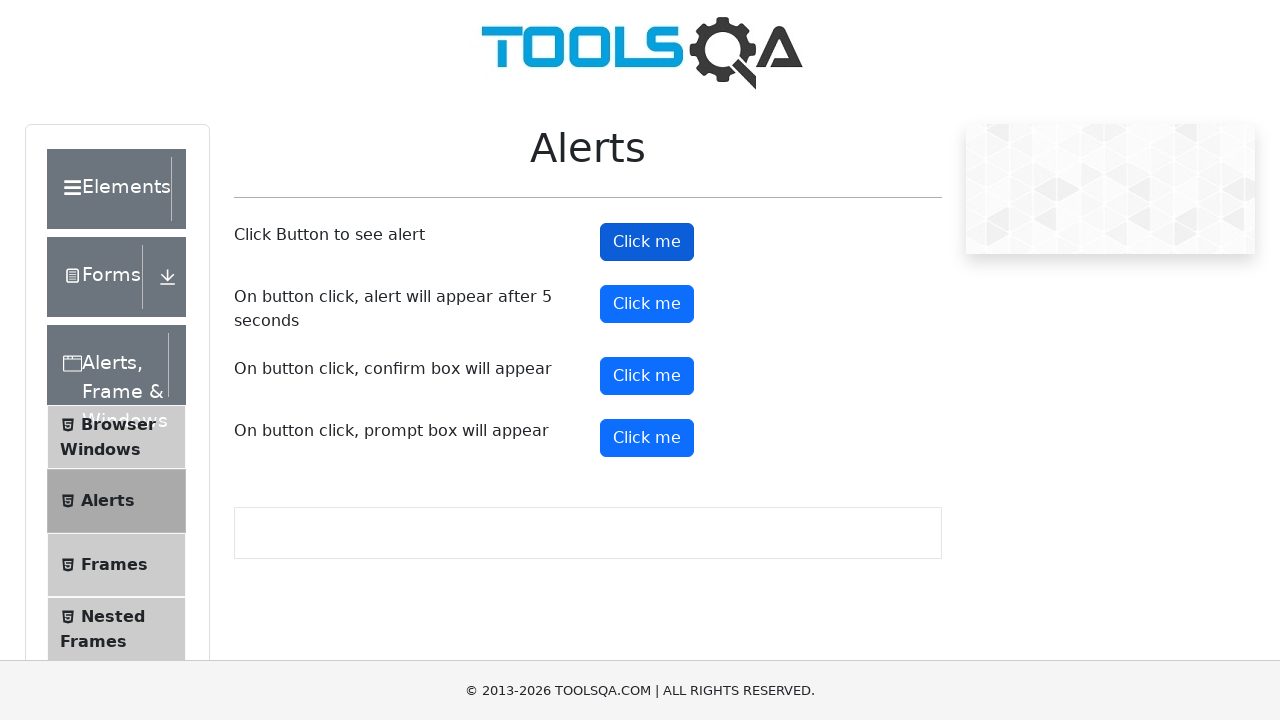

Waited 500ms for page state to stabilize
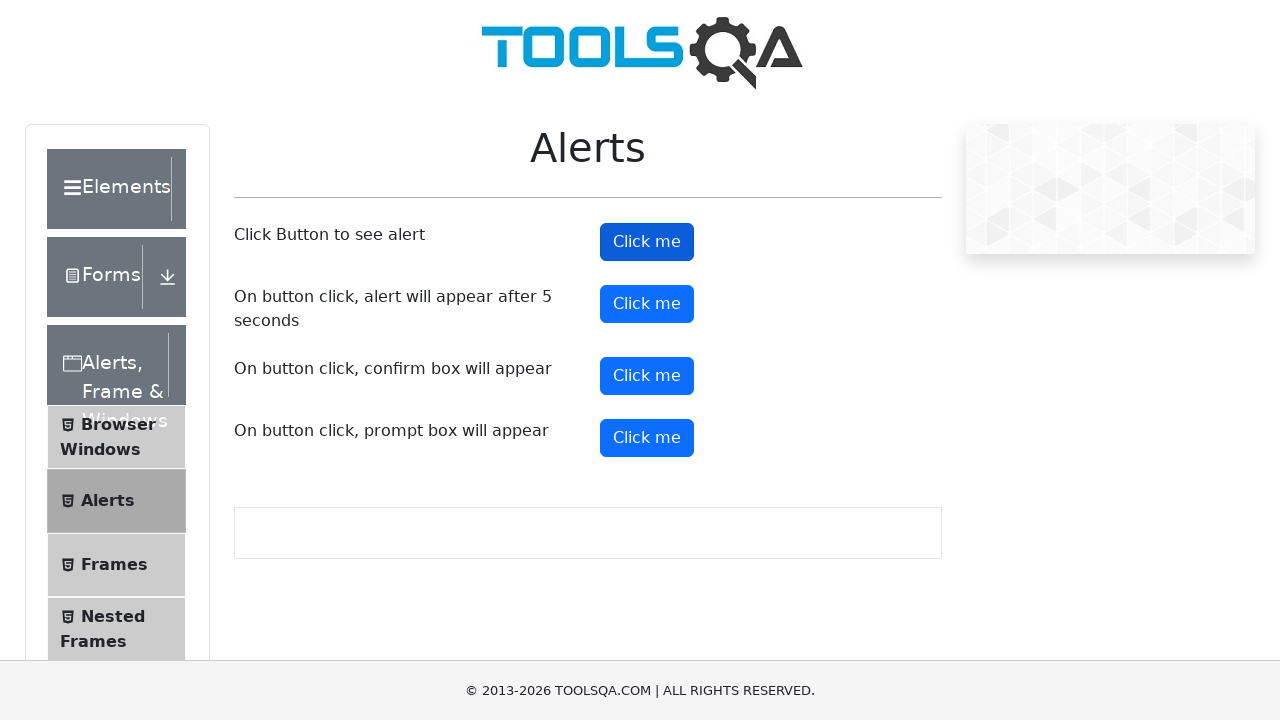

Registered dialog handler for timer alert
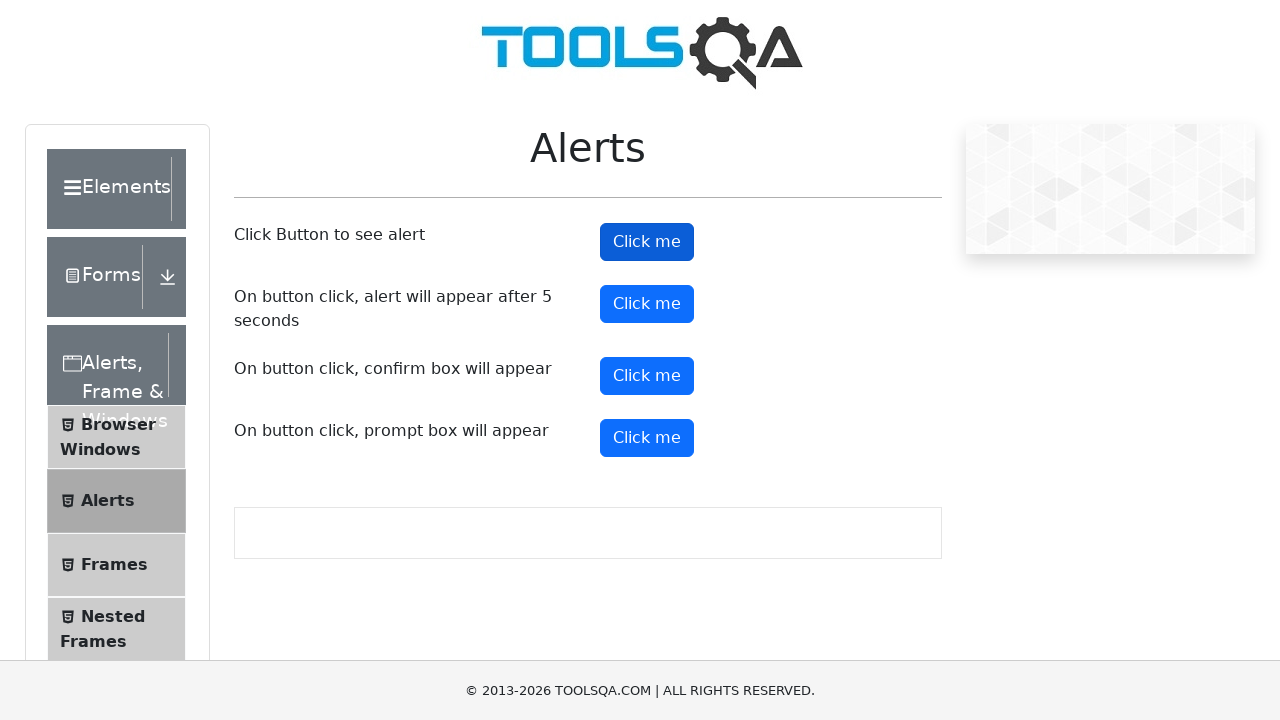

Clicked timer-based alert button at (647, 304) on #timerAlertButton
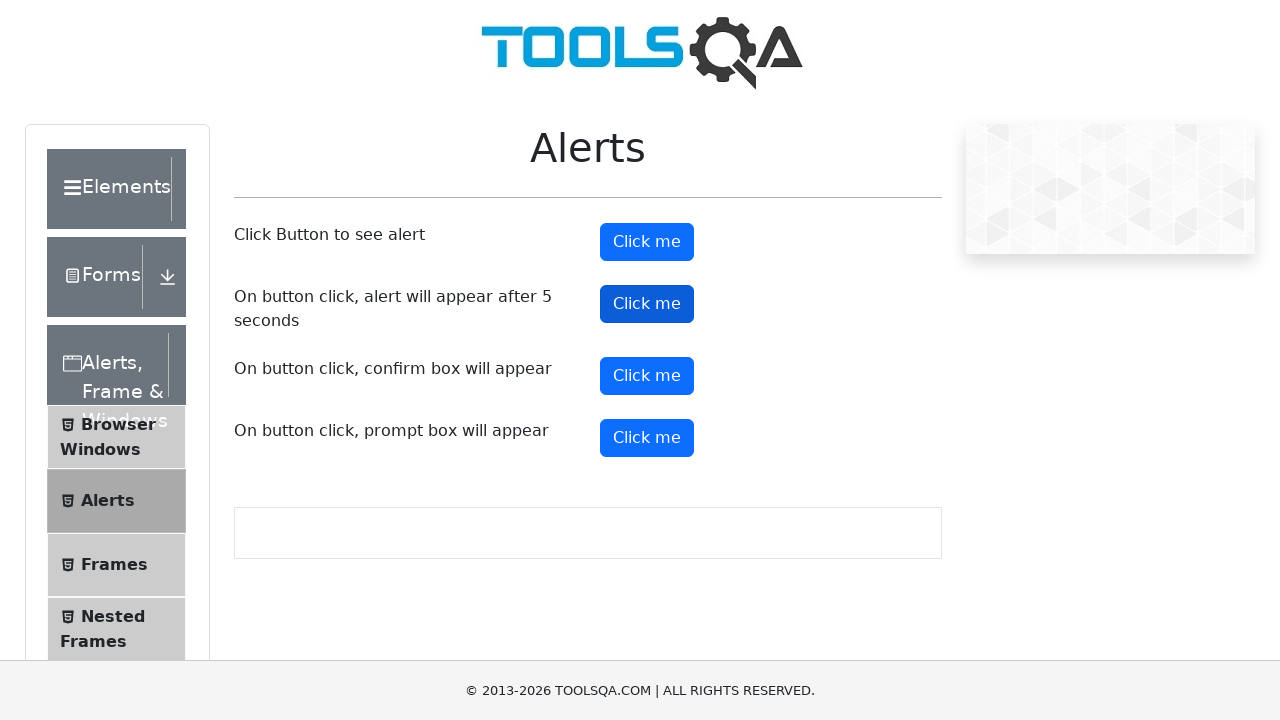

Waited 6 seconds for timer alert to appear and be accepted
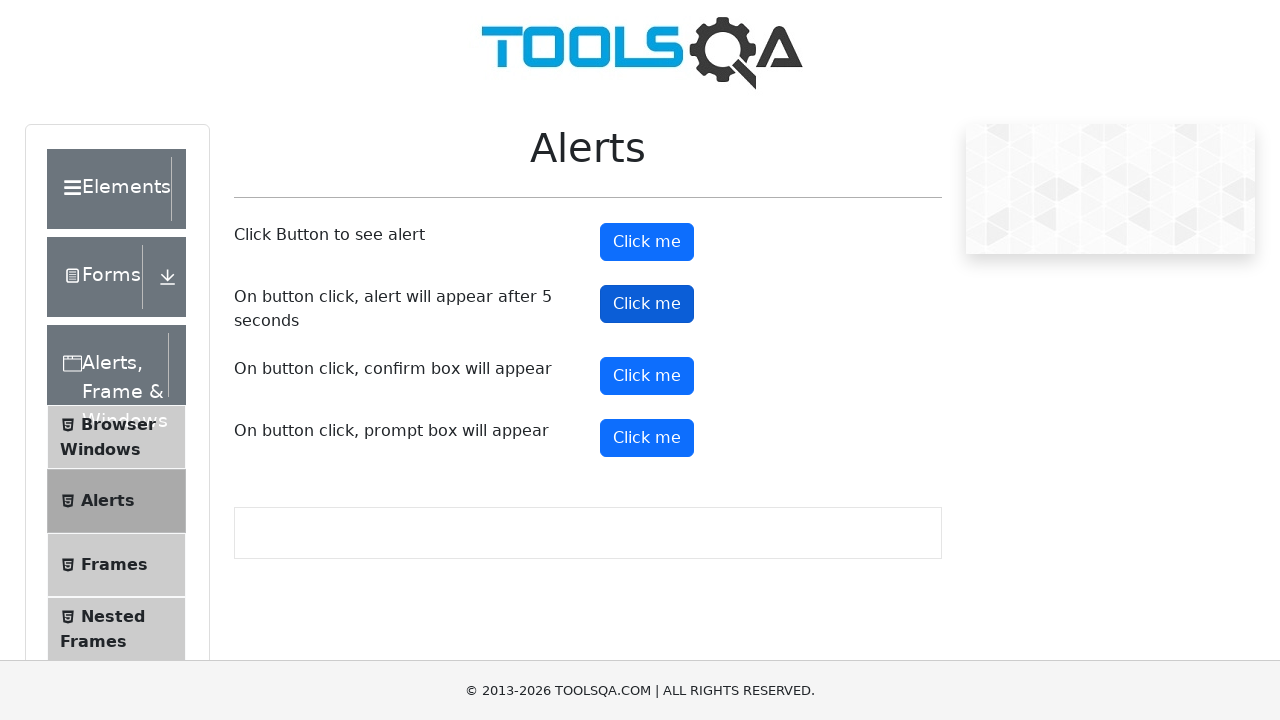

Removed previous dialog handler
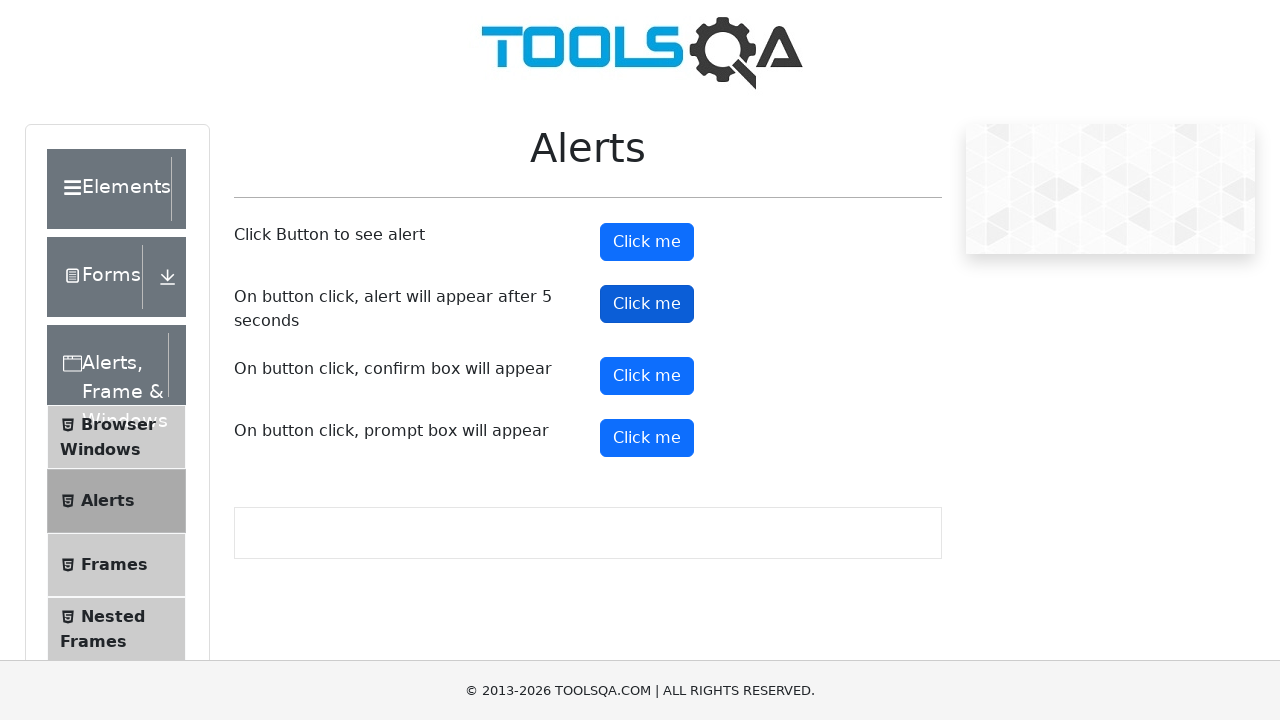

Registered confirm dialog handler
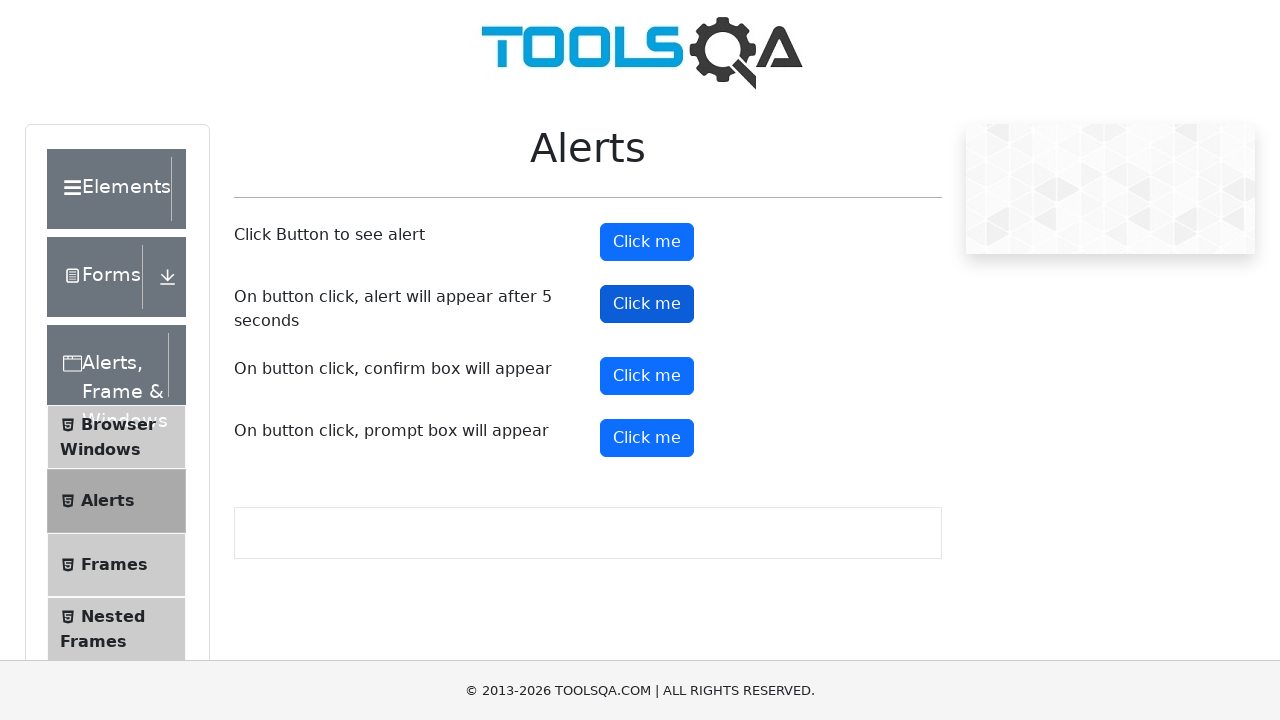

Clicked confirm dialog button at (647, 376) on #confirmButton
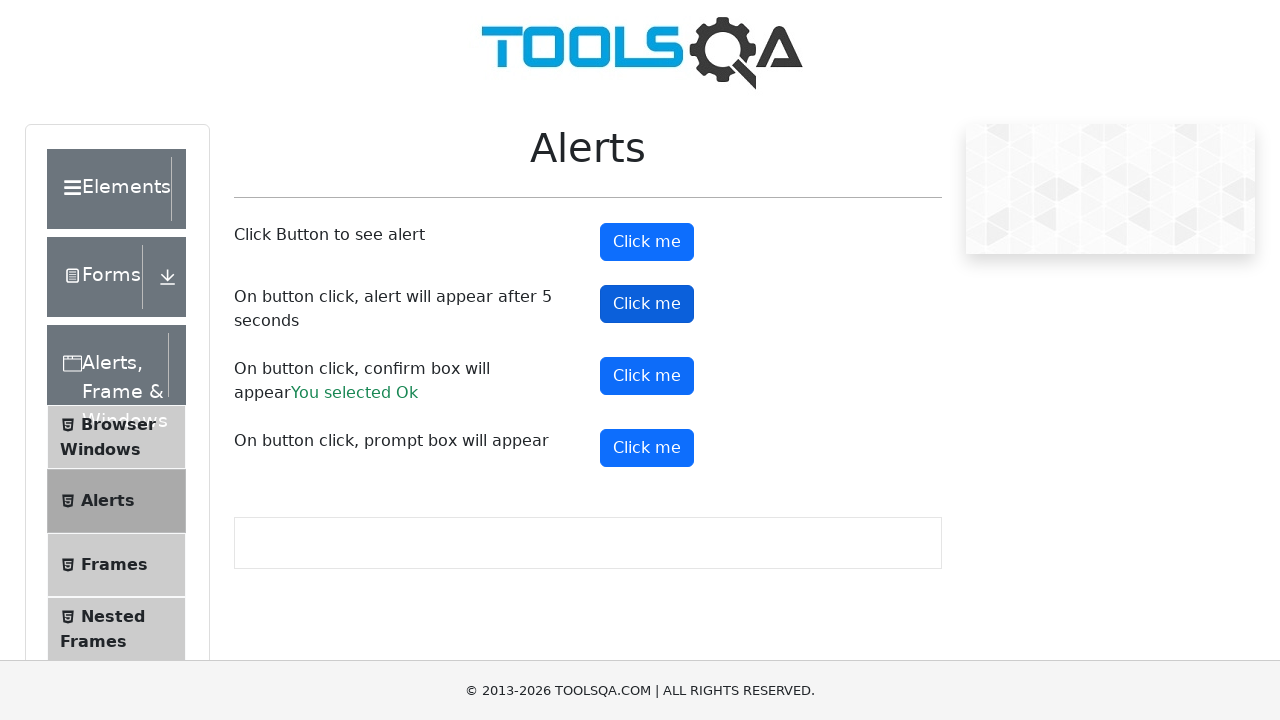

Dismissed confirm dialog with Cancel action
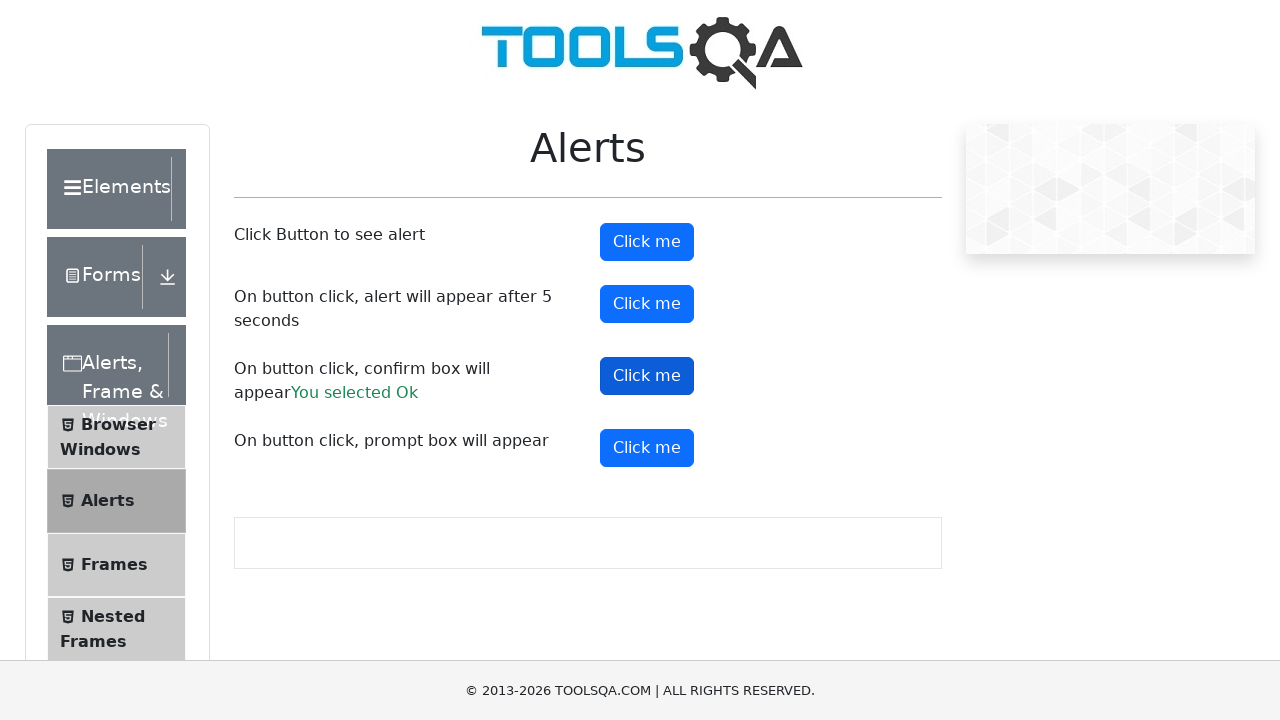

Confirmed that confirm result element is visible showing Cancel was selected
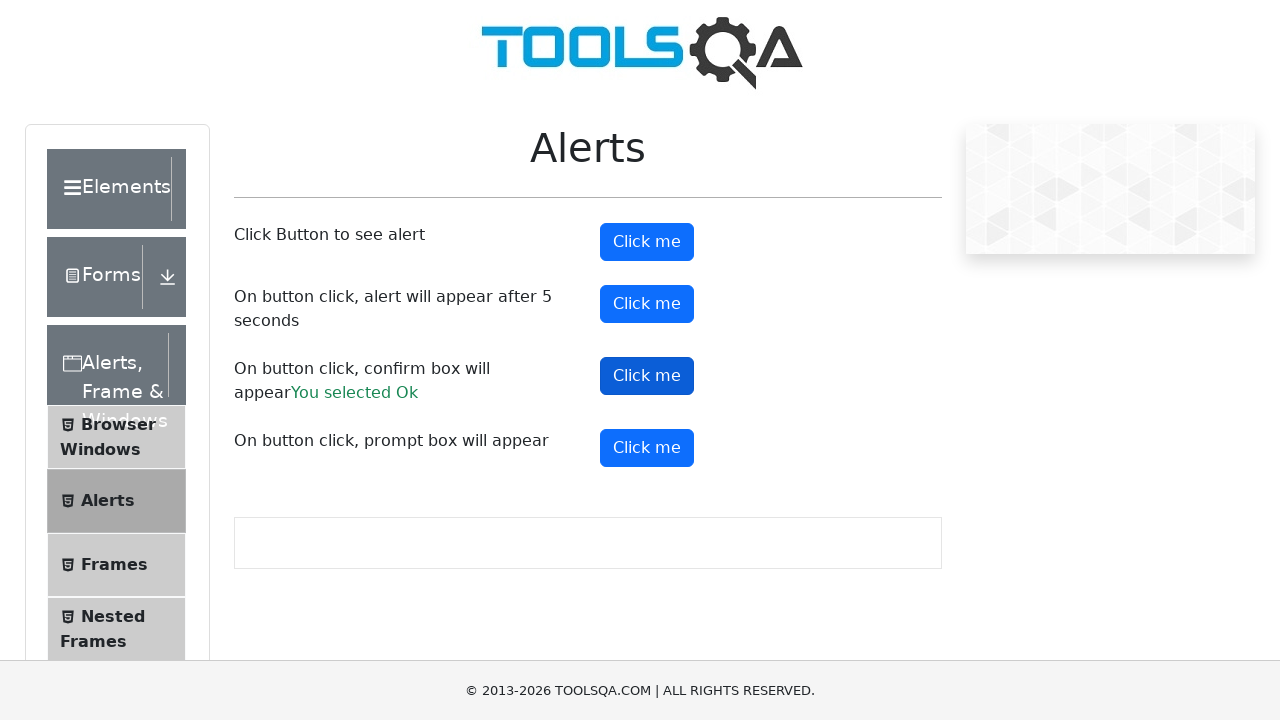

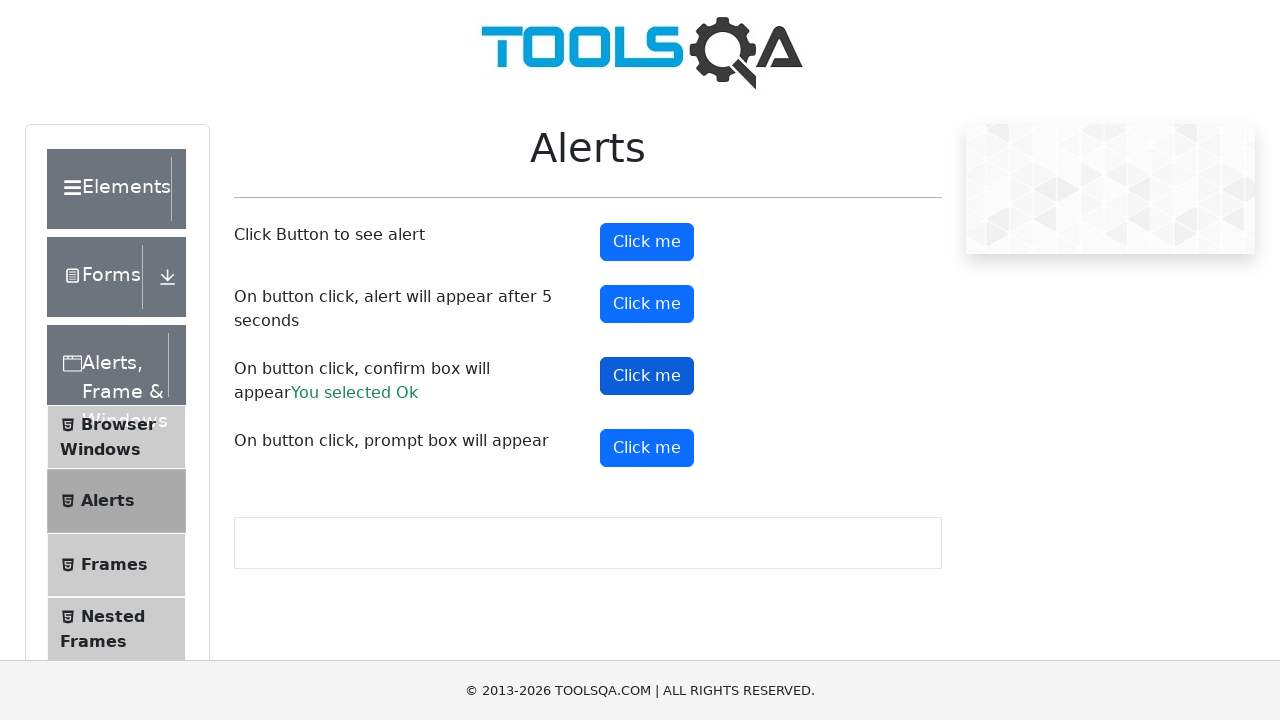